Tests the BrowserStack demo e-commerce site by verifying the page loads correctly, checking that iPhone 12 is displayed as a product, and adding it to the shopping cart.

Starting URL: https://bstackdemo.com/

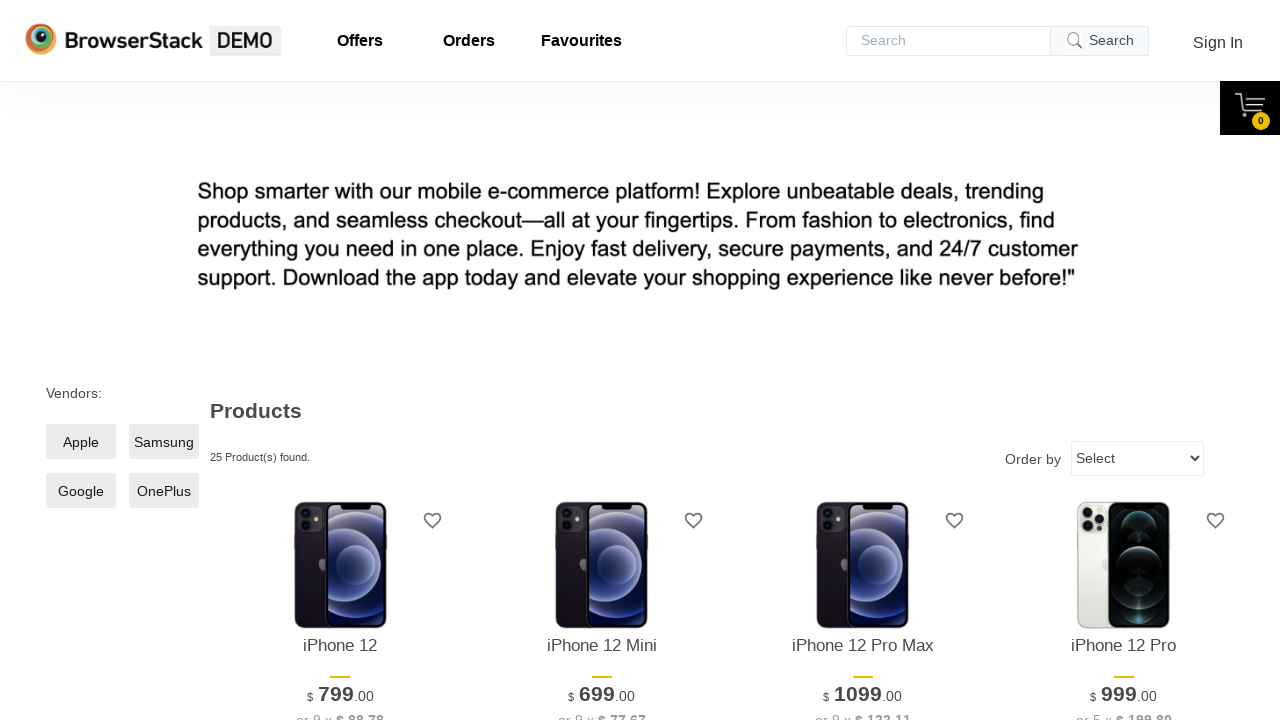

Waited for page title to load and verified it contains 'StackDemo'
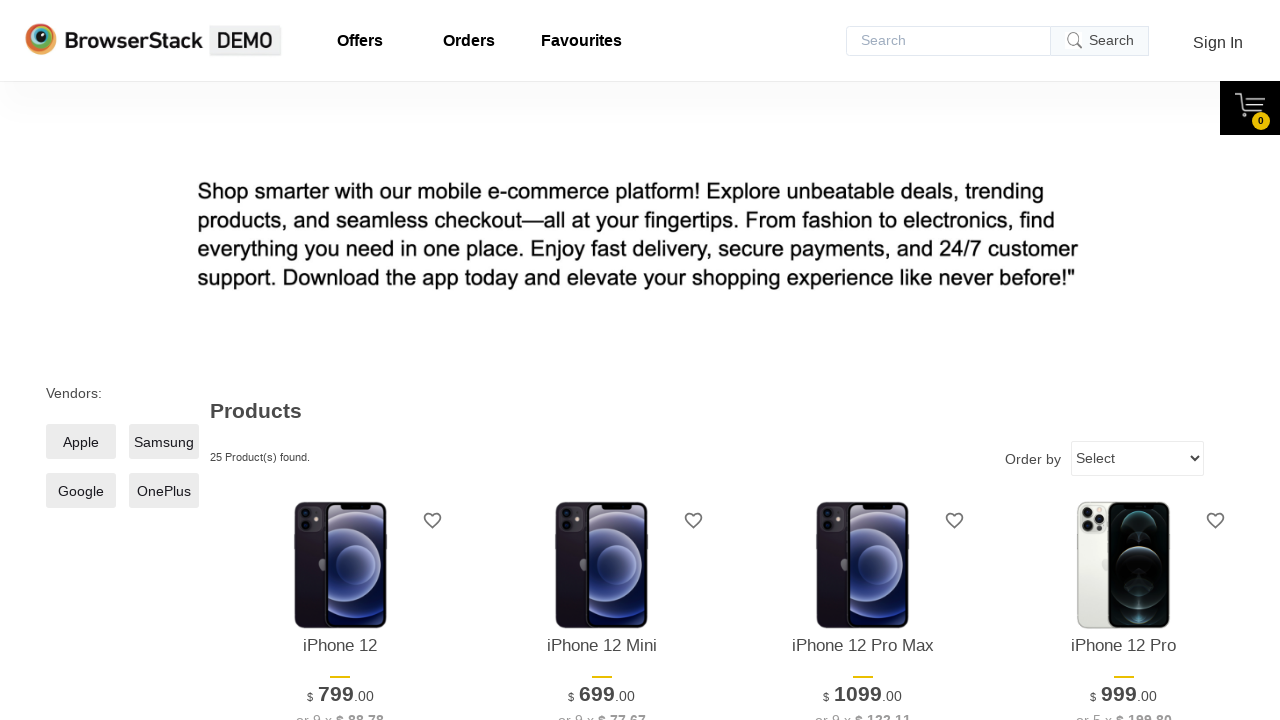

Retrieved first product item text content - iPhone 12
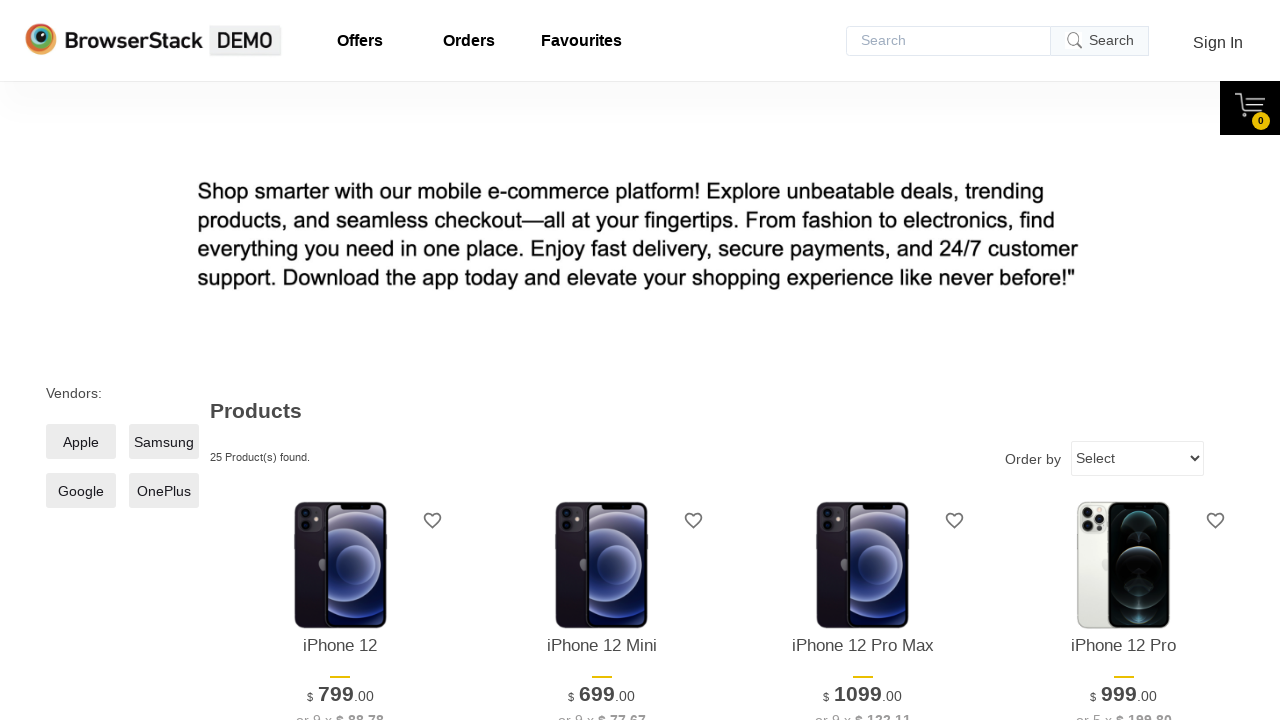

Clicked 'Add to cart' button for the first product at (340, 361) on xpath=//*[@id="1"]/div[4]
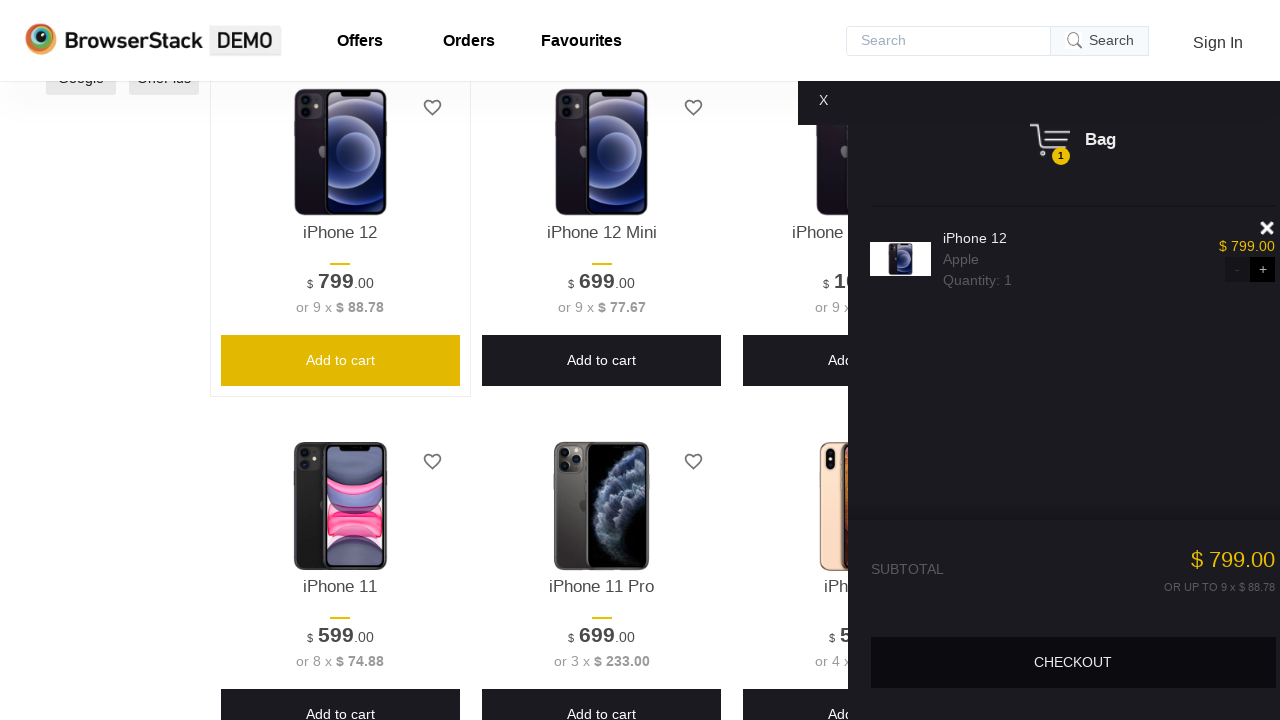

Waited for shopping cart content to appear
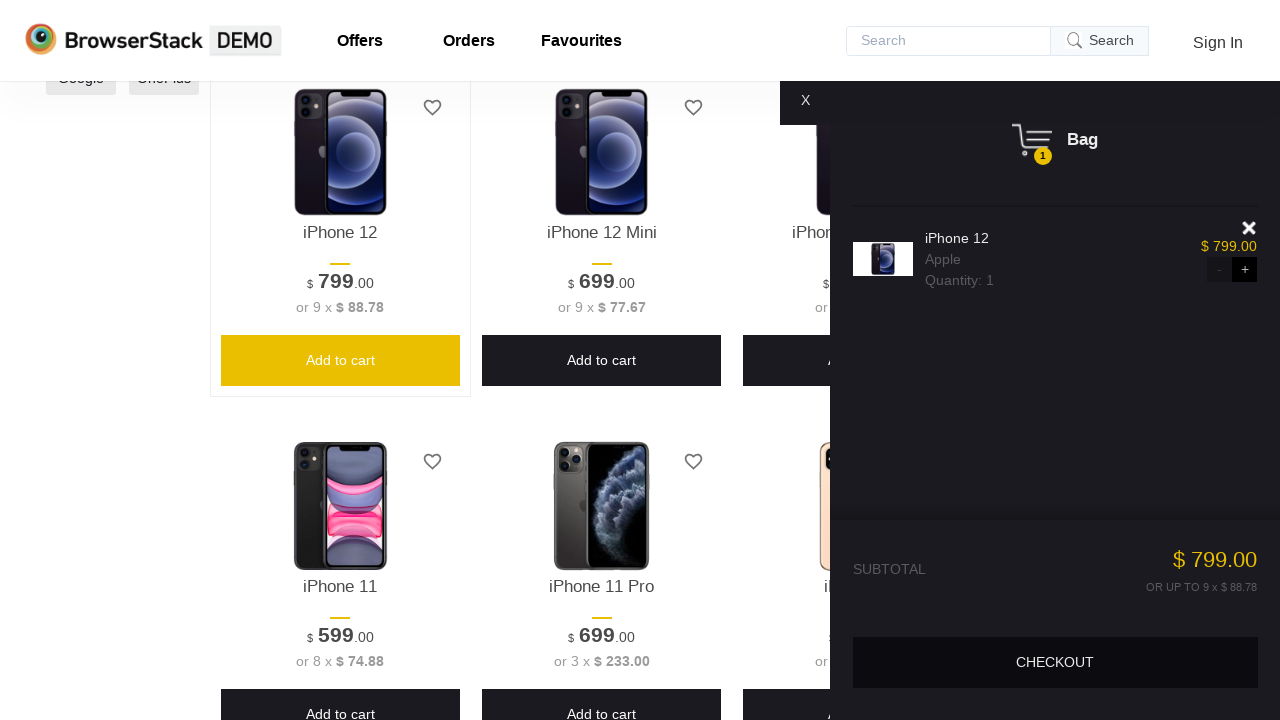

Verified item name is visible in the shopping cart
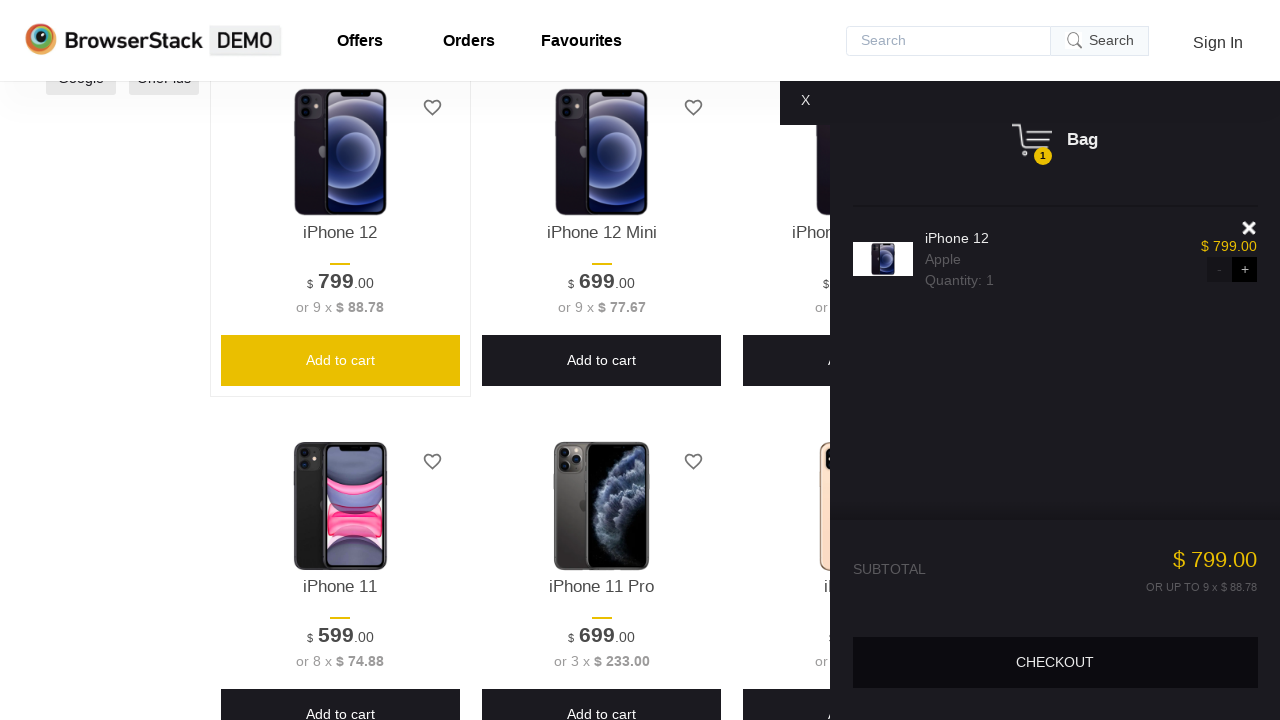

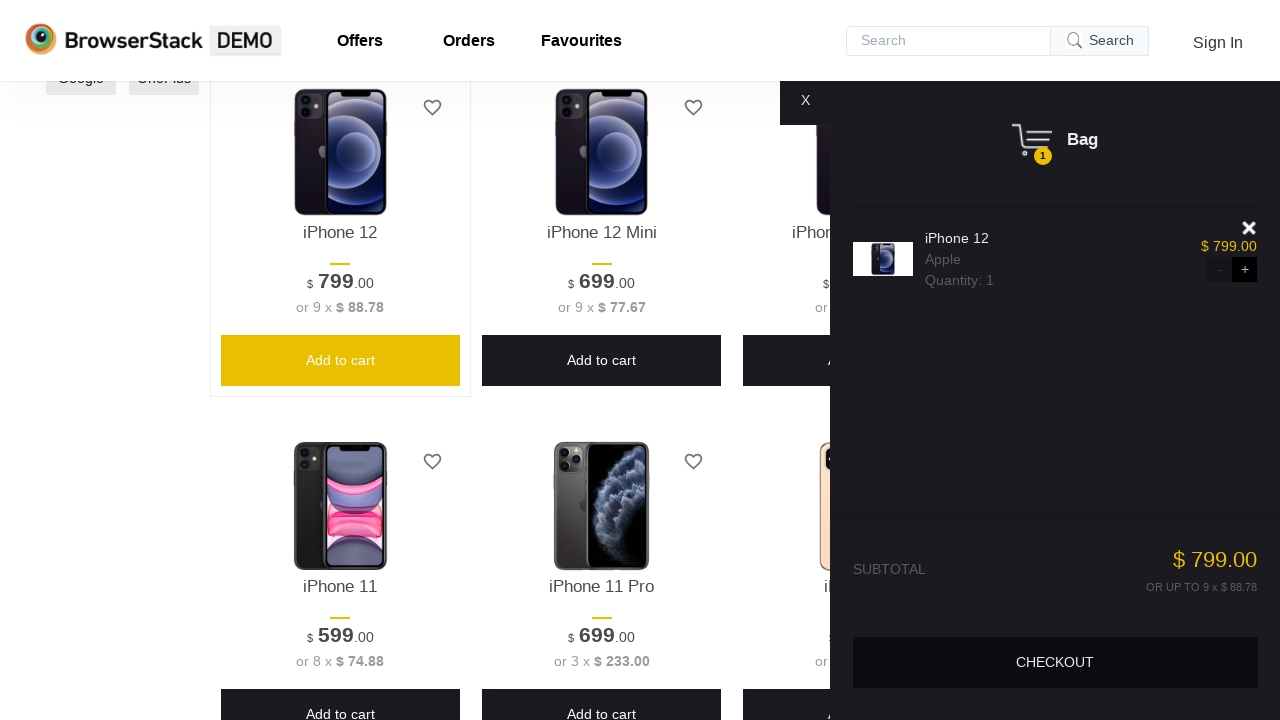